Selects Option 1 from the dropdown by visible text

Starting URL: https://the-internet.herokuapp.com/dropdown

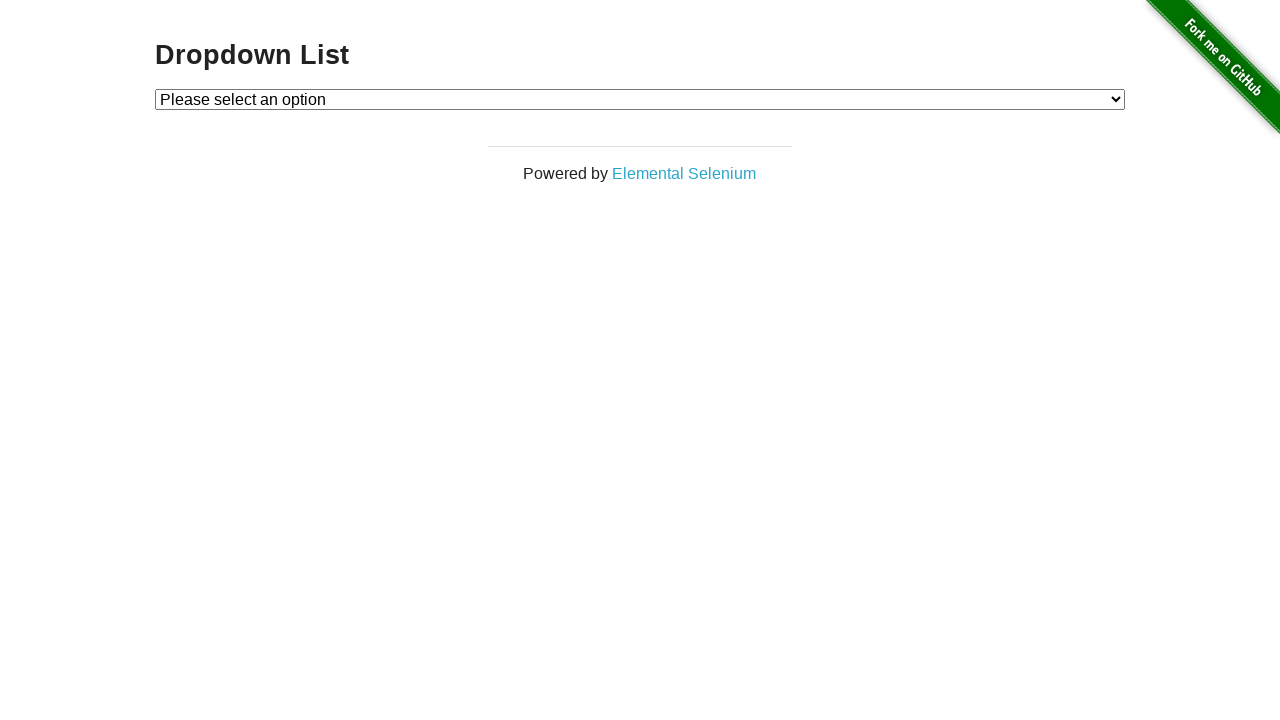

Navigated to dropdown test page
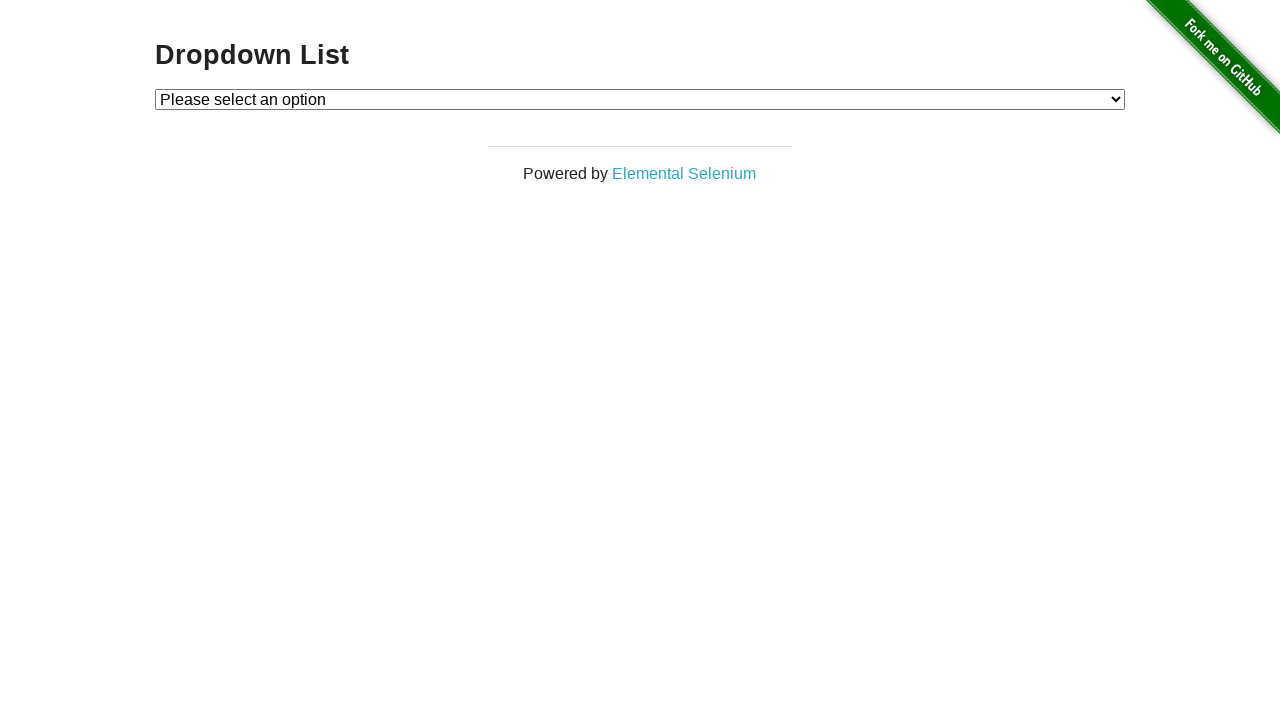

Selected Option 1 from the dropdown by visible text on #dropdown
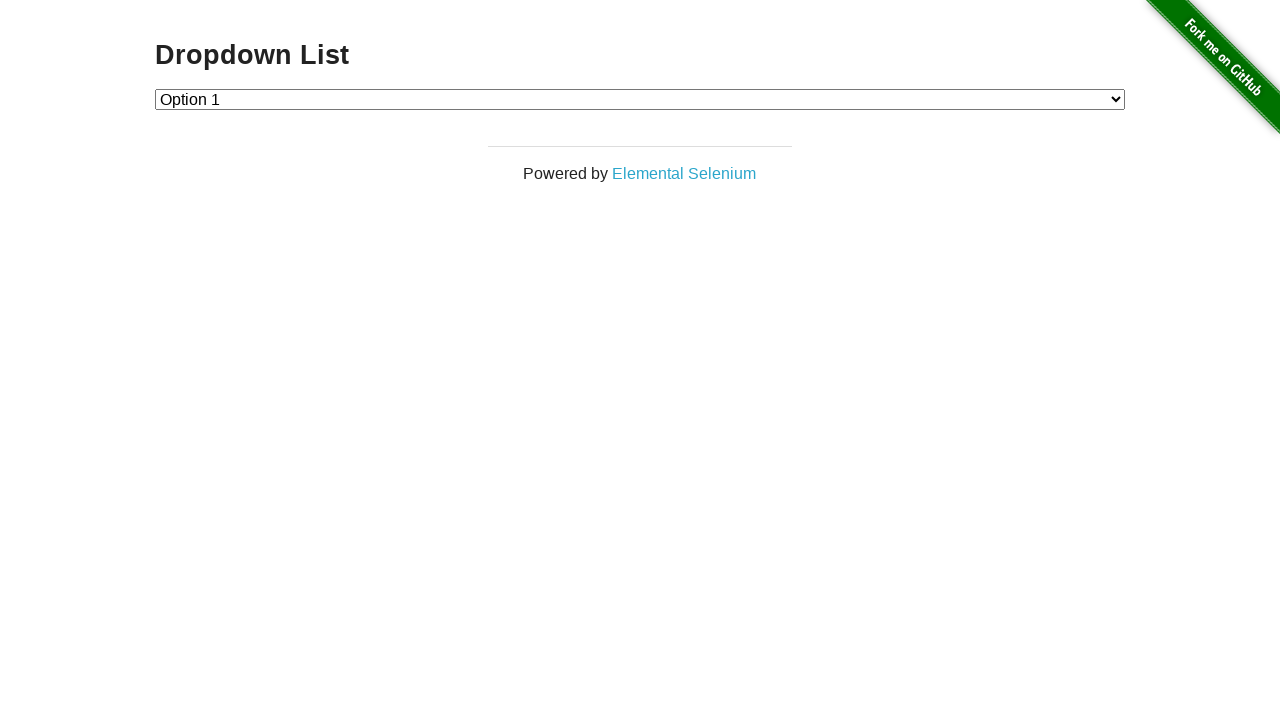

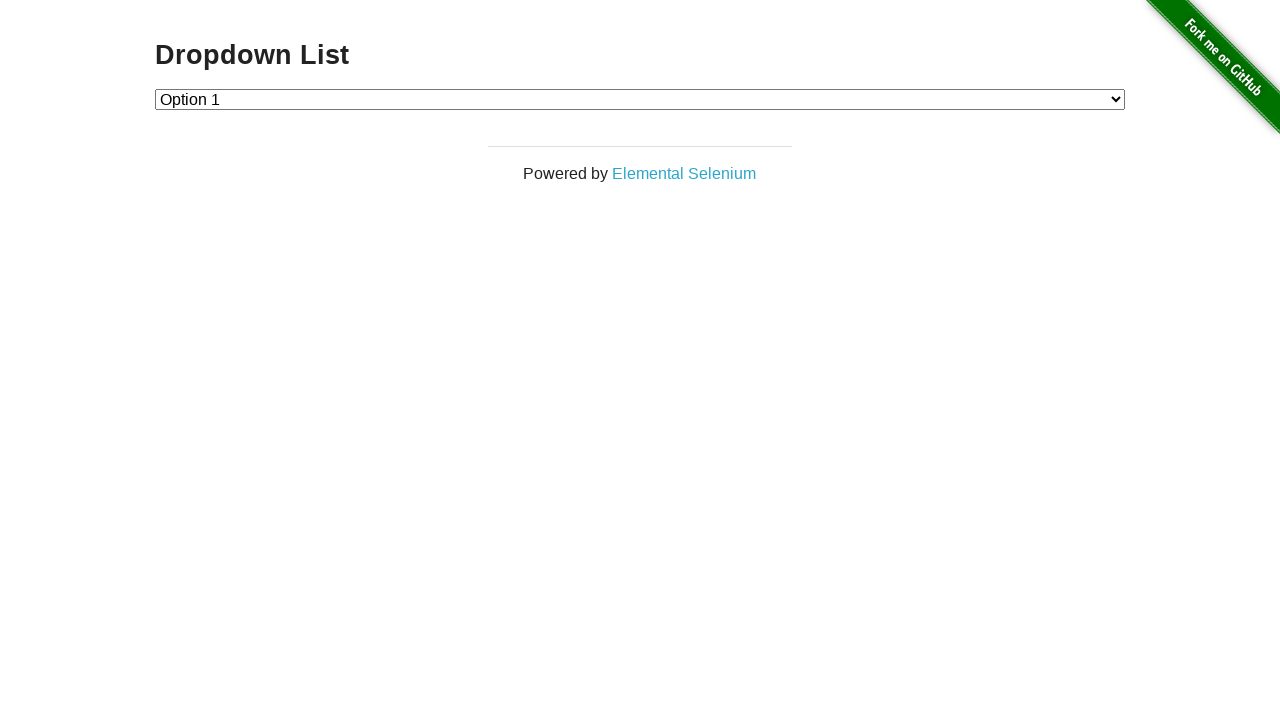